Tests multiple window handling by navigating to the Multiple Windows page, clicking a link that opens a new window, then switching between the parent and child windows to verify their content.

Starting URL: http://the-internet.herokuapp.com

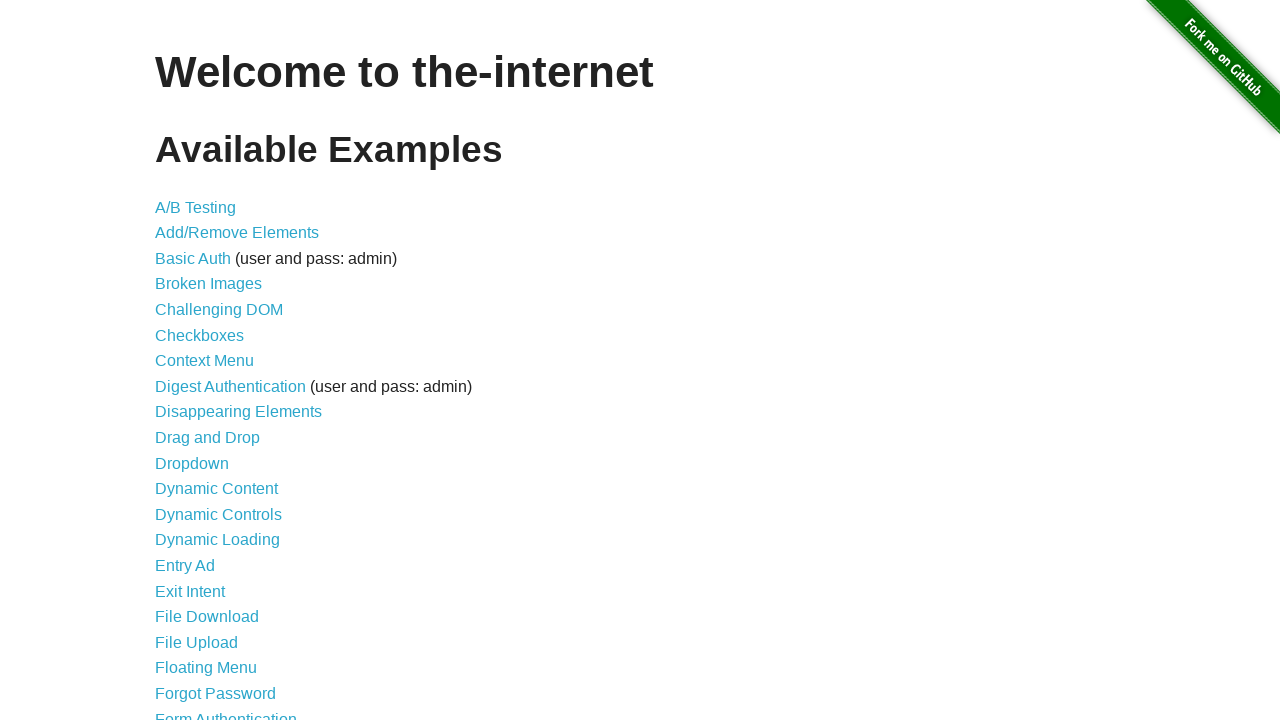

Clicked on 'Multiple Windows' link at (218, 369) on text=Multiple Windows
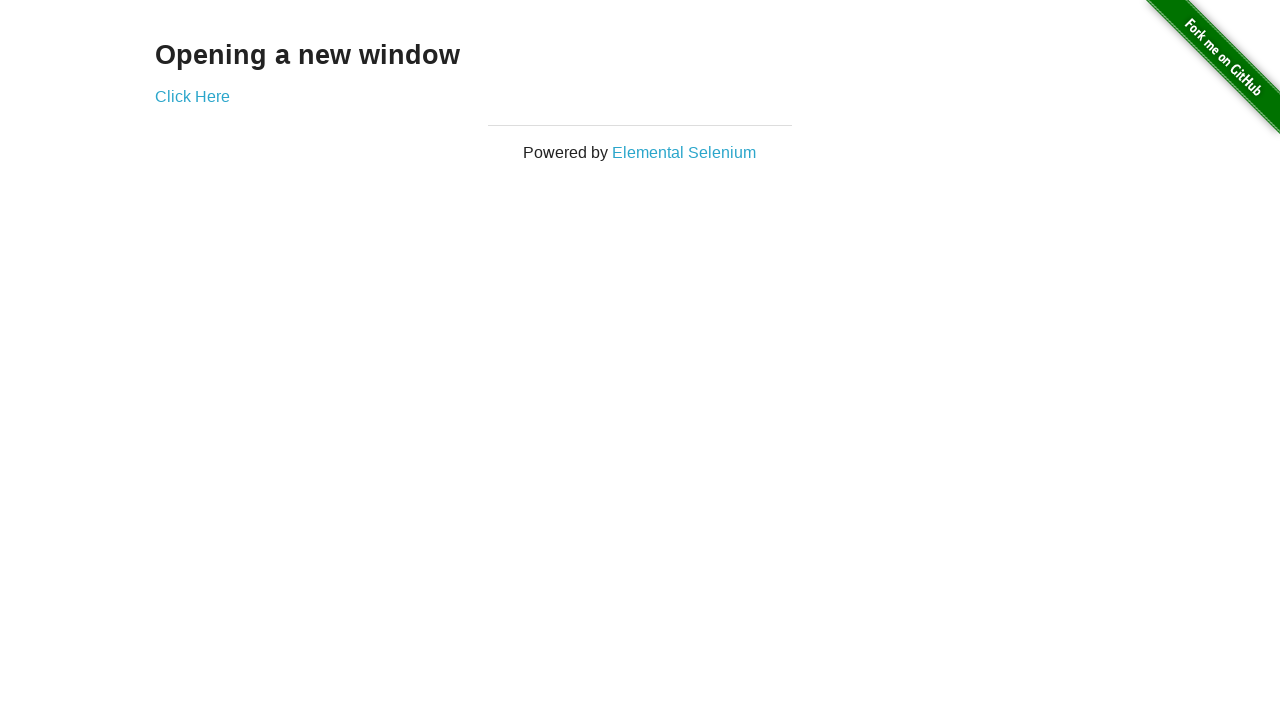

Clicked 'Click Here' link which opened a new window at (192, 96) on text=Click Here
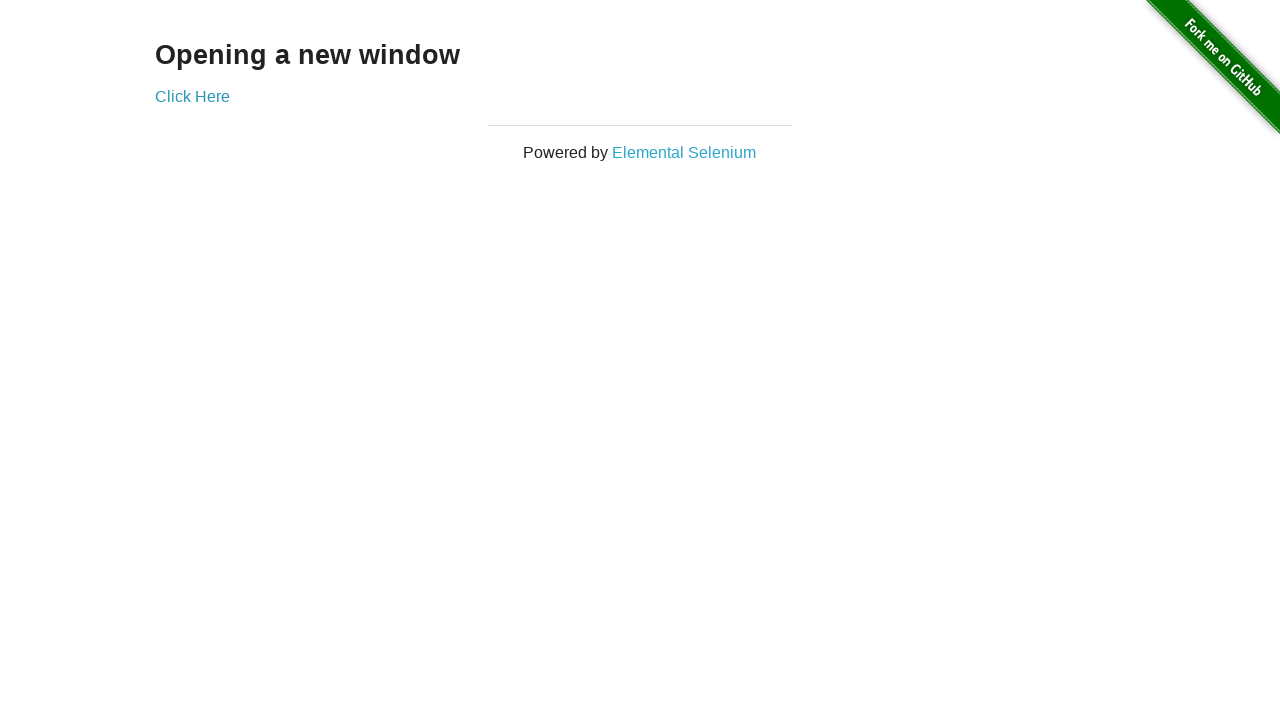

Captured reference to new child window page object
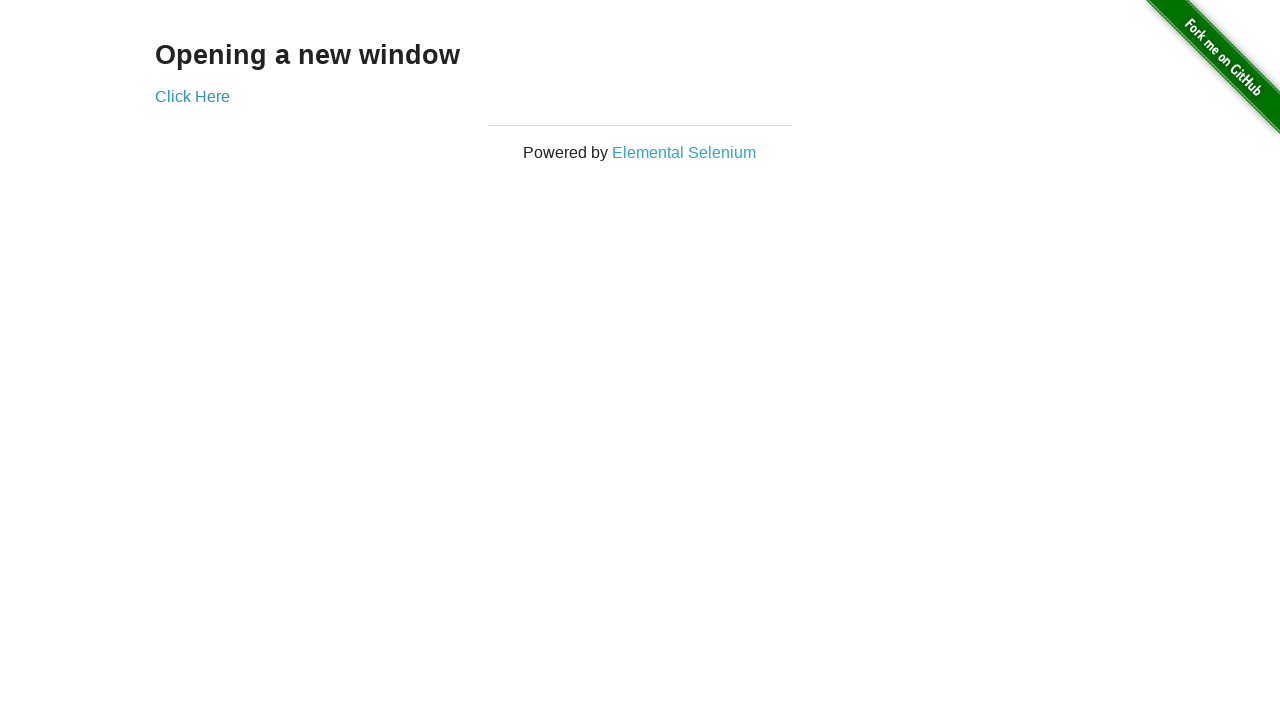

Child window page fully loaded
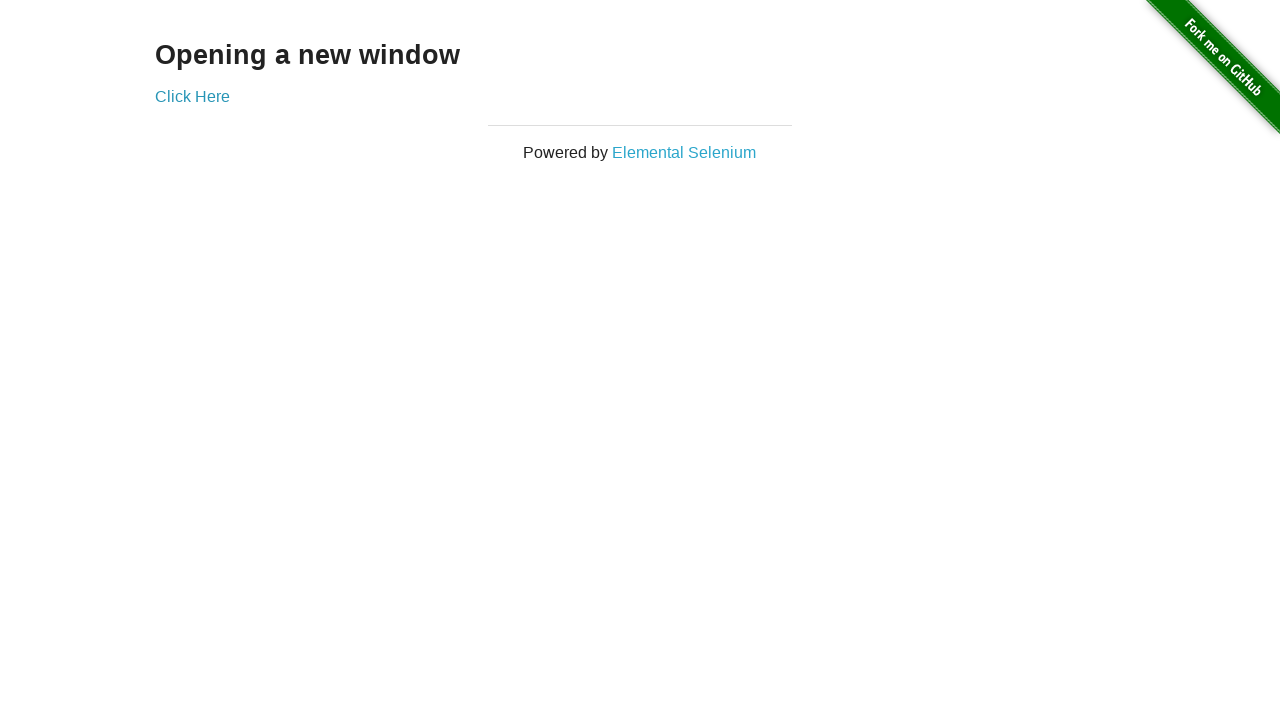

Waited for h3 element in child window
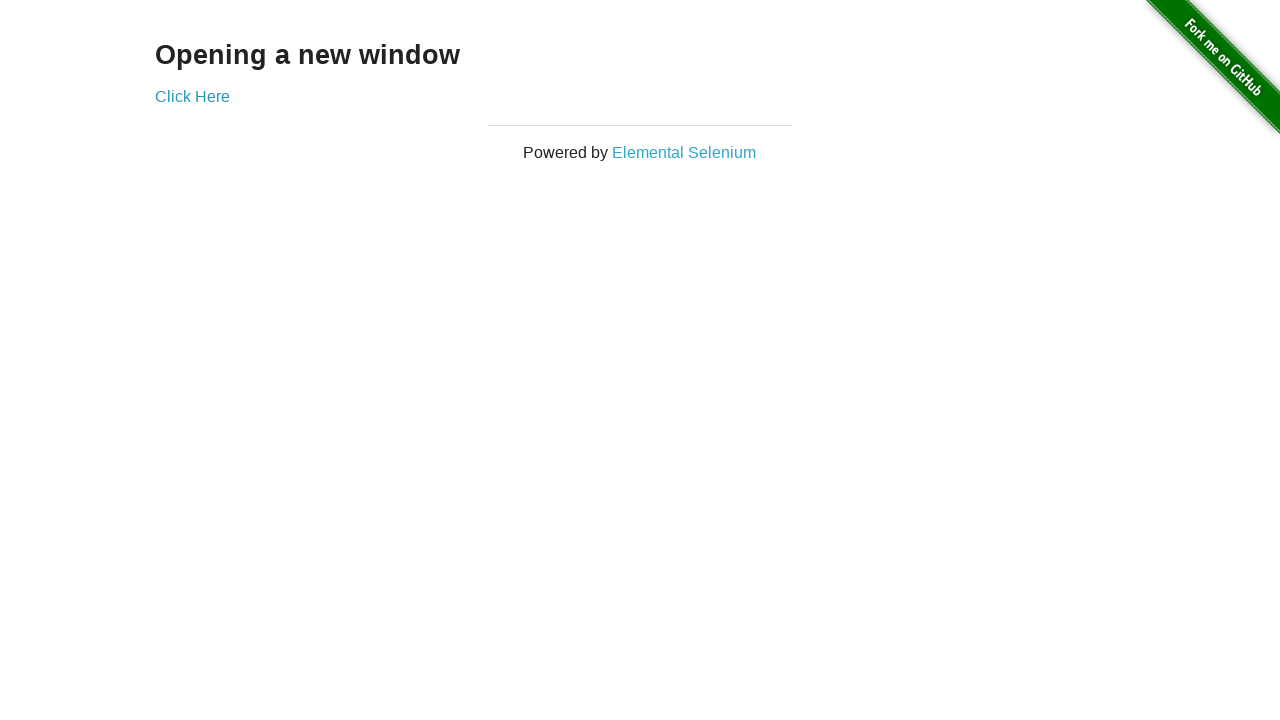

Retrieved h3 text content from child window: 'New Window'
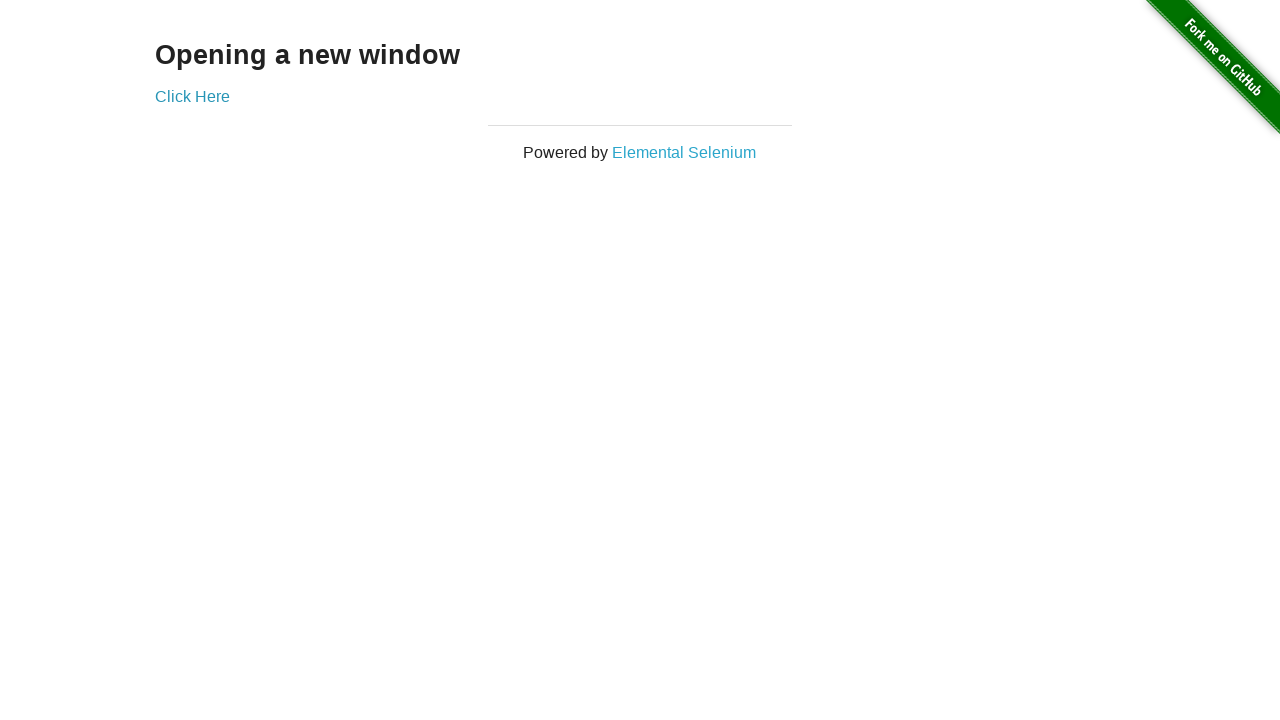

Printed child window text
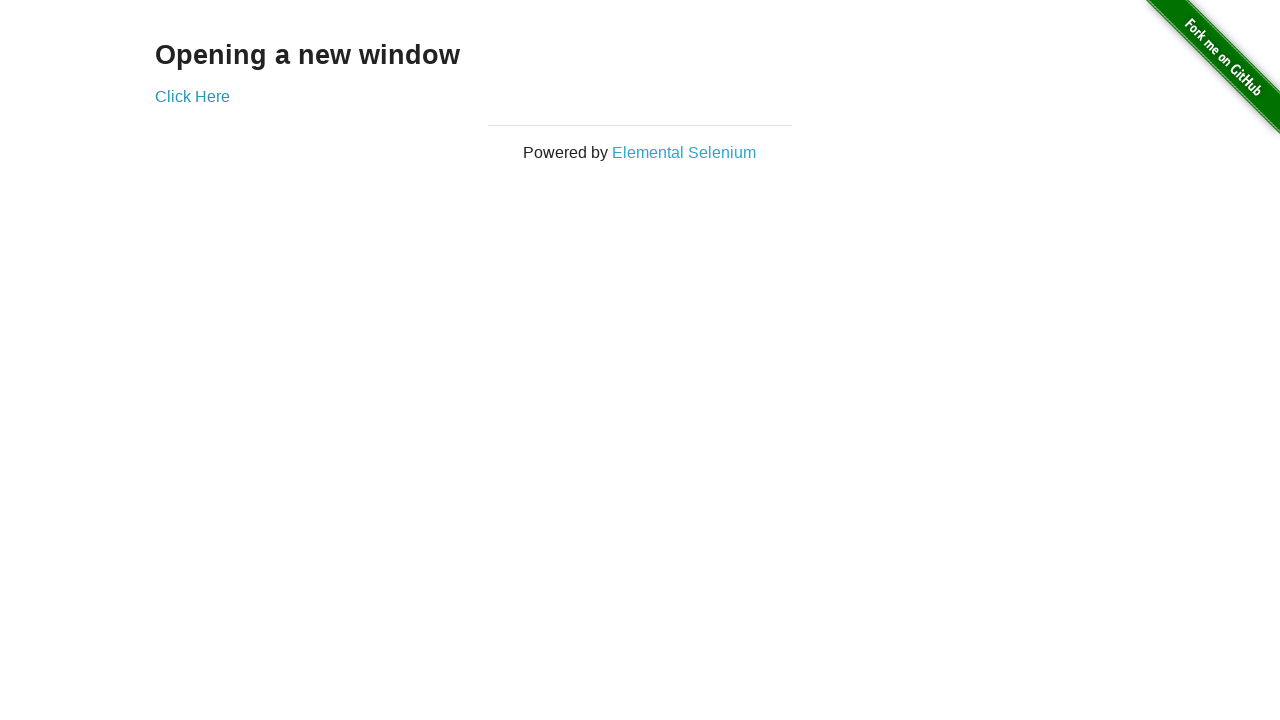

Retrieved h3 text content from parent window: 'Opening a new window'
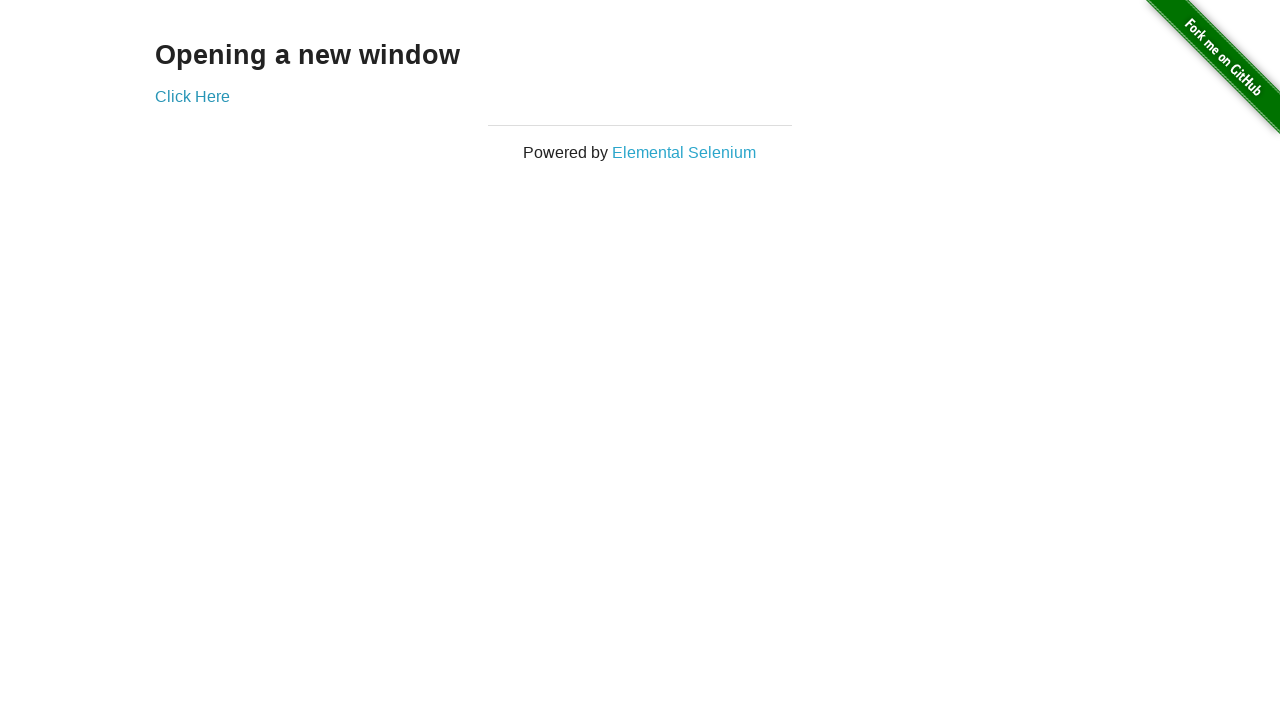

Printed parent window text
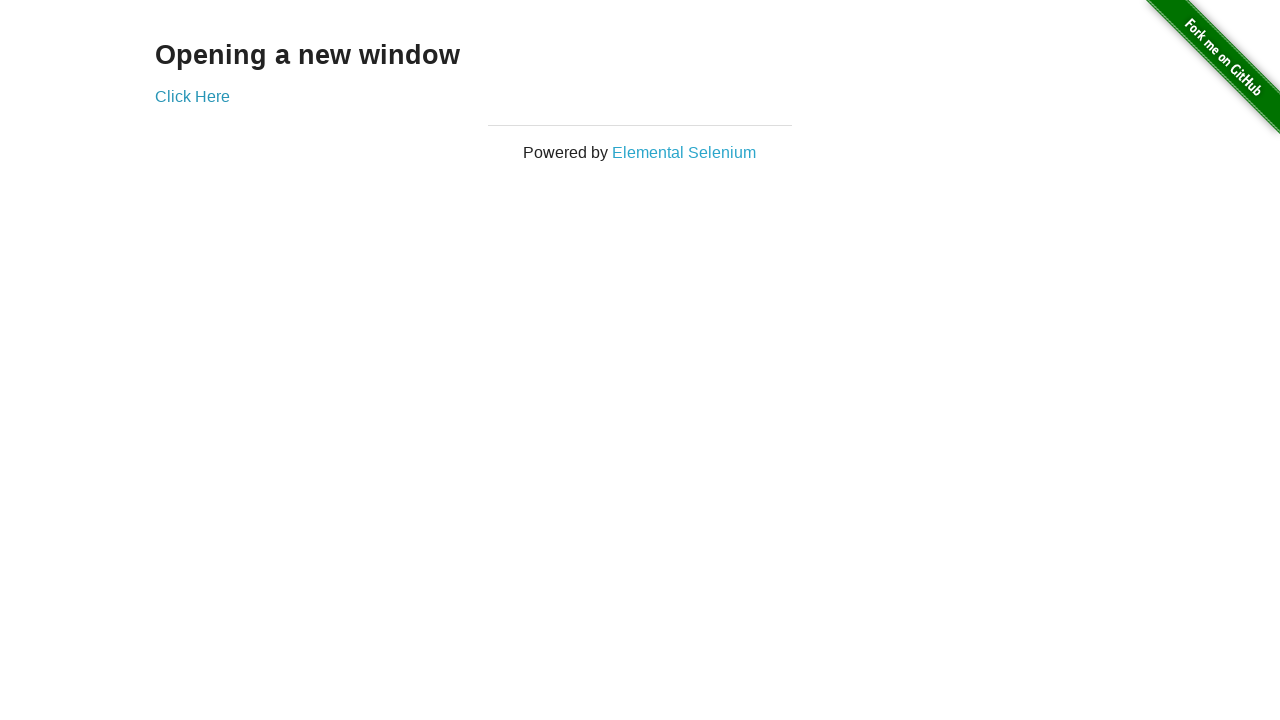

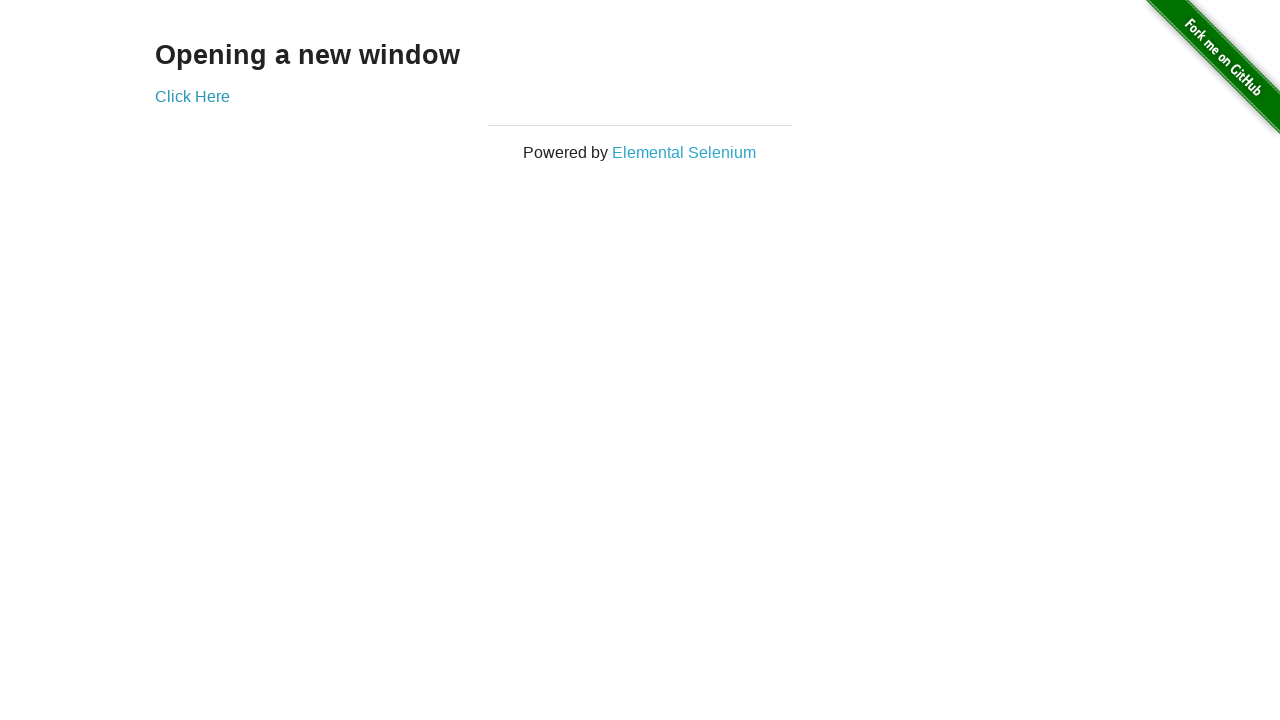